Tests the Add/Remove Elements page functionality by clicking the Add Element button, verifying the Delete button appears, clicking Delete, and verifying the page header is still visible.

Starting URL: https://the-internet.herokuapp.com/add_remove_elements/

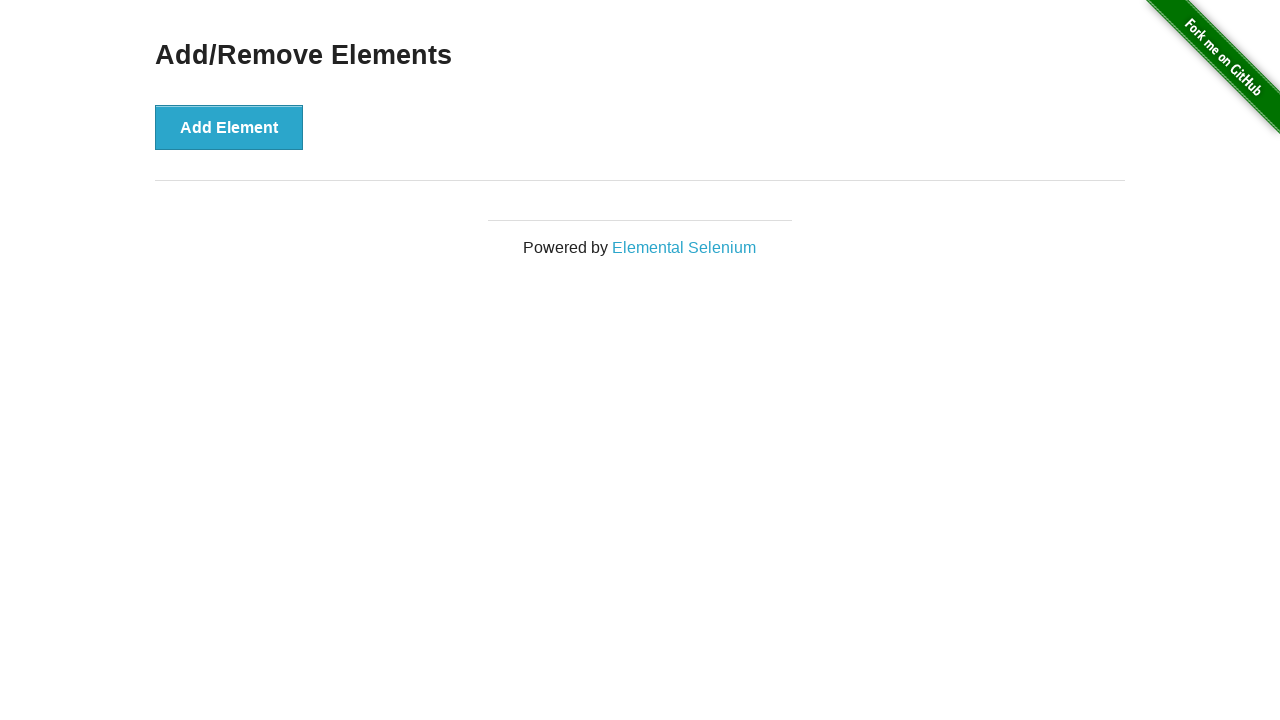

Clicked the Add Element button at (229, 127) on xpath=//*[text()='Add Element']
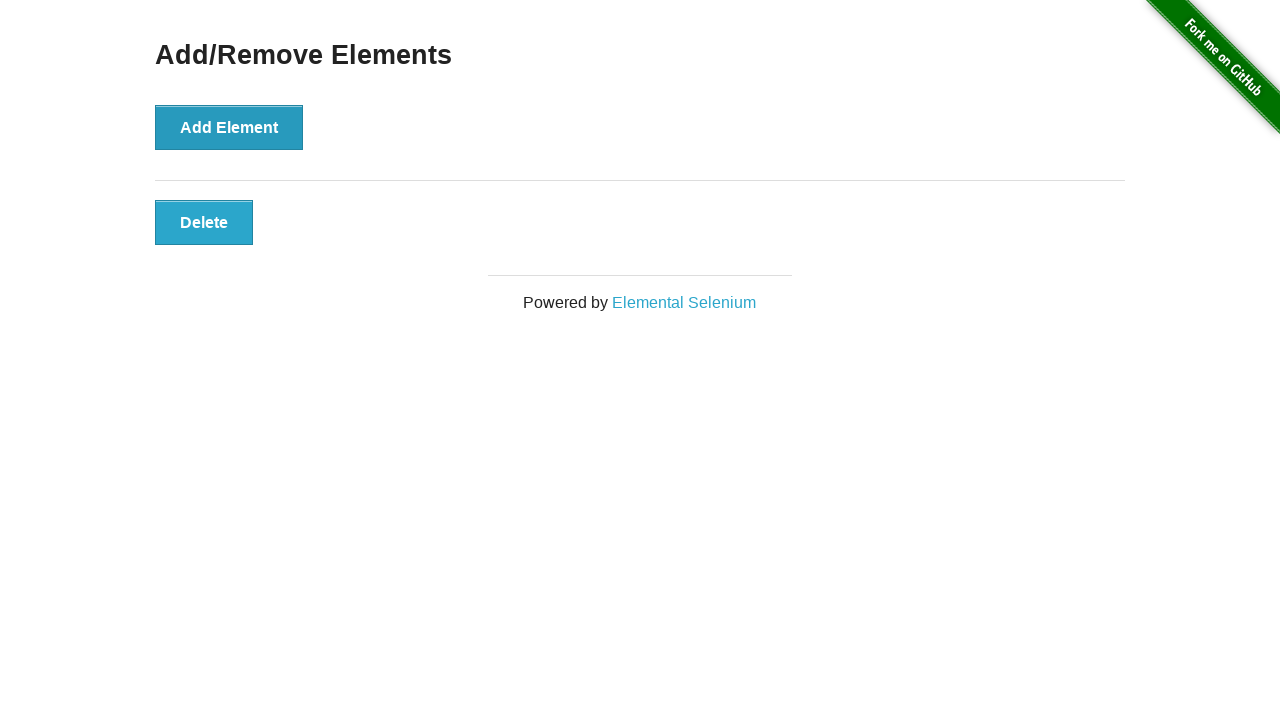

Delete button appeared and is visible
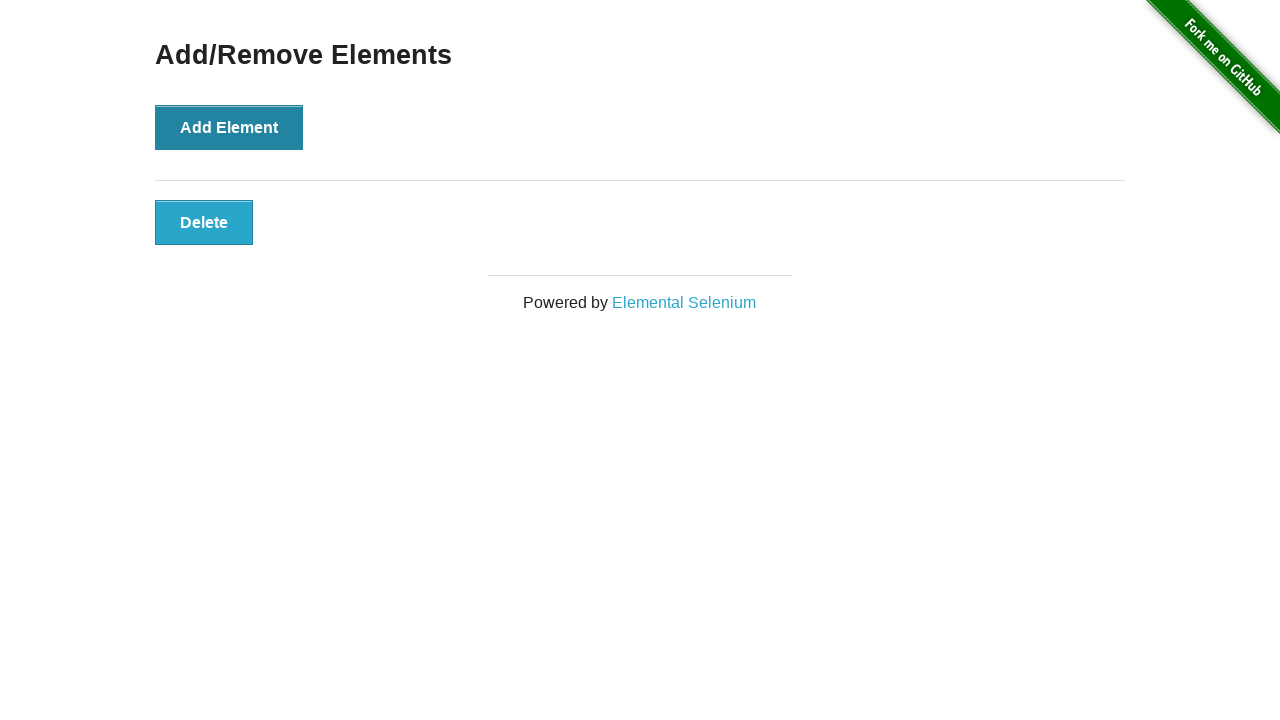

Clicked the Delete button at (204, 222) on xpath=//*[@onclick='deleteElement()']
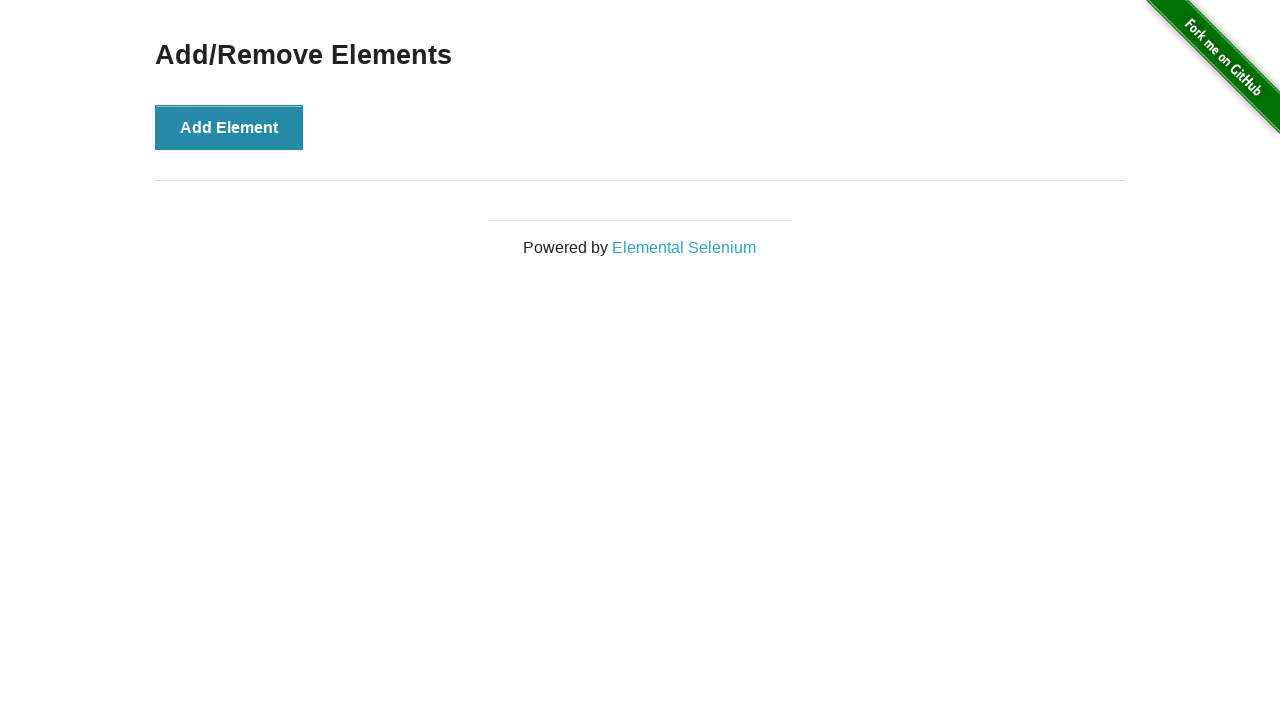

Verified the page heading is still visible
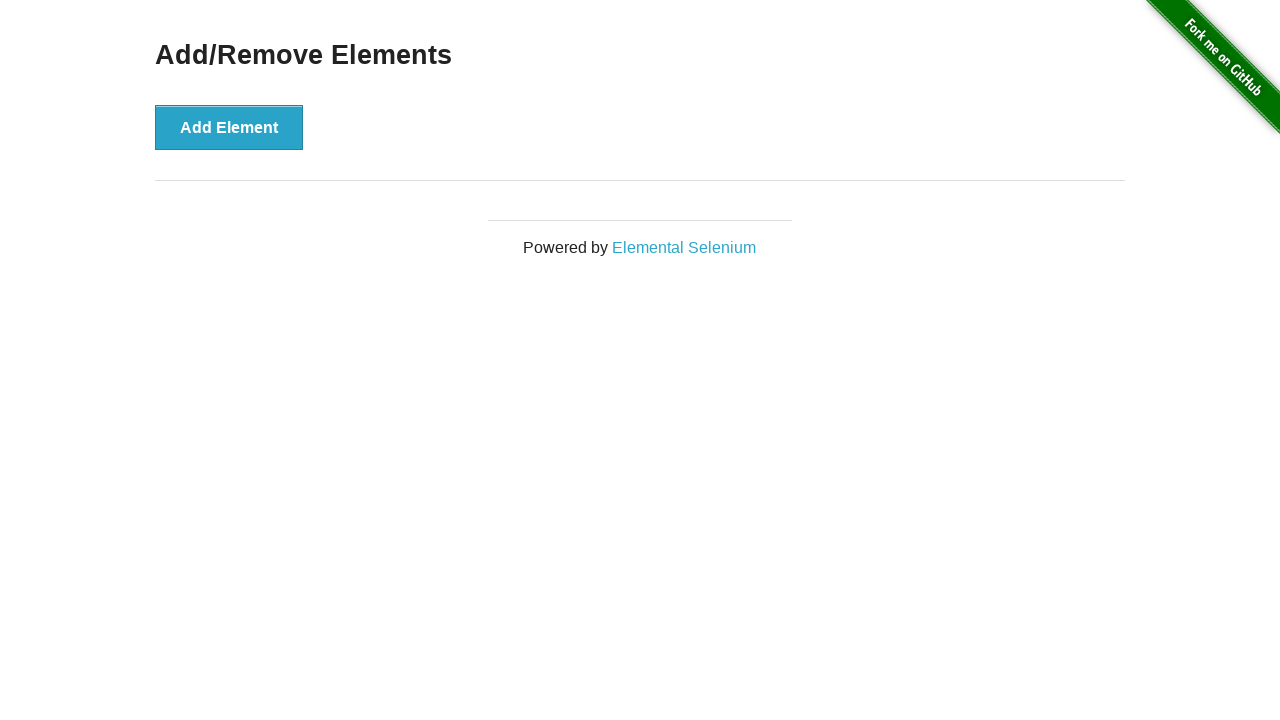

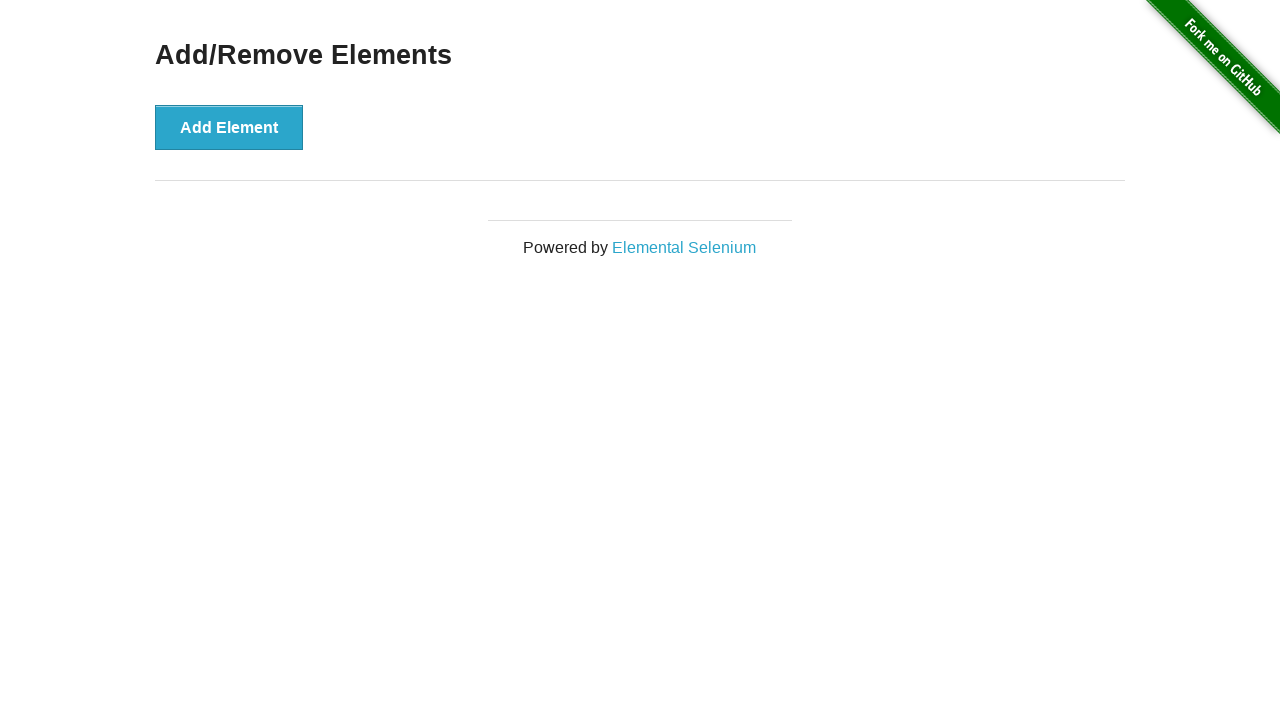